Tests injecting jQuery and jQuery Growl library into a page to display notification messages. The script adds jQuery if not present, loads the Growl plugin and CSS, then displays a growl notification.

Starting URL: http://the-internet.herokuapp.com

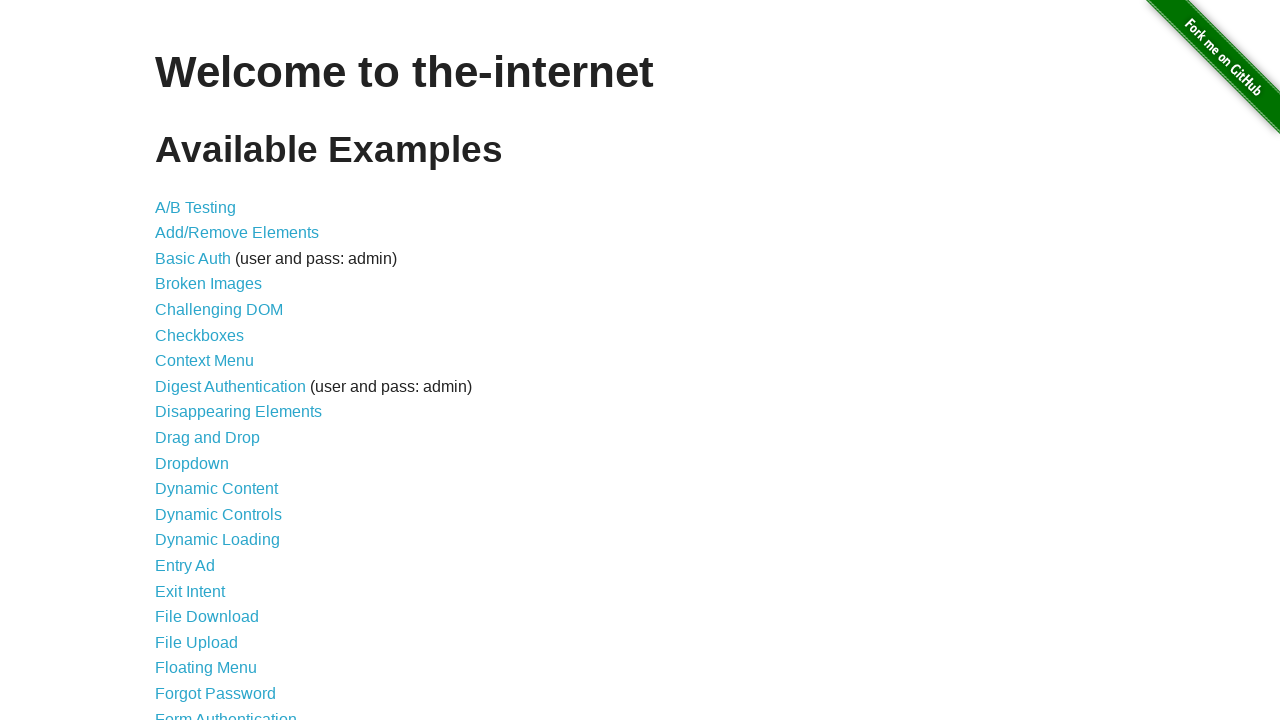

Evaluated script to check for jQuery and inject it if not present
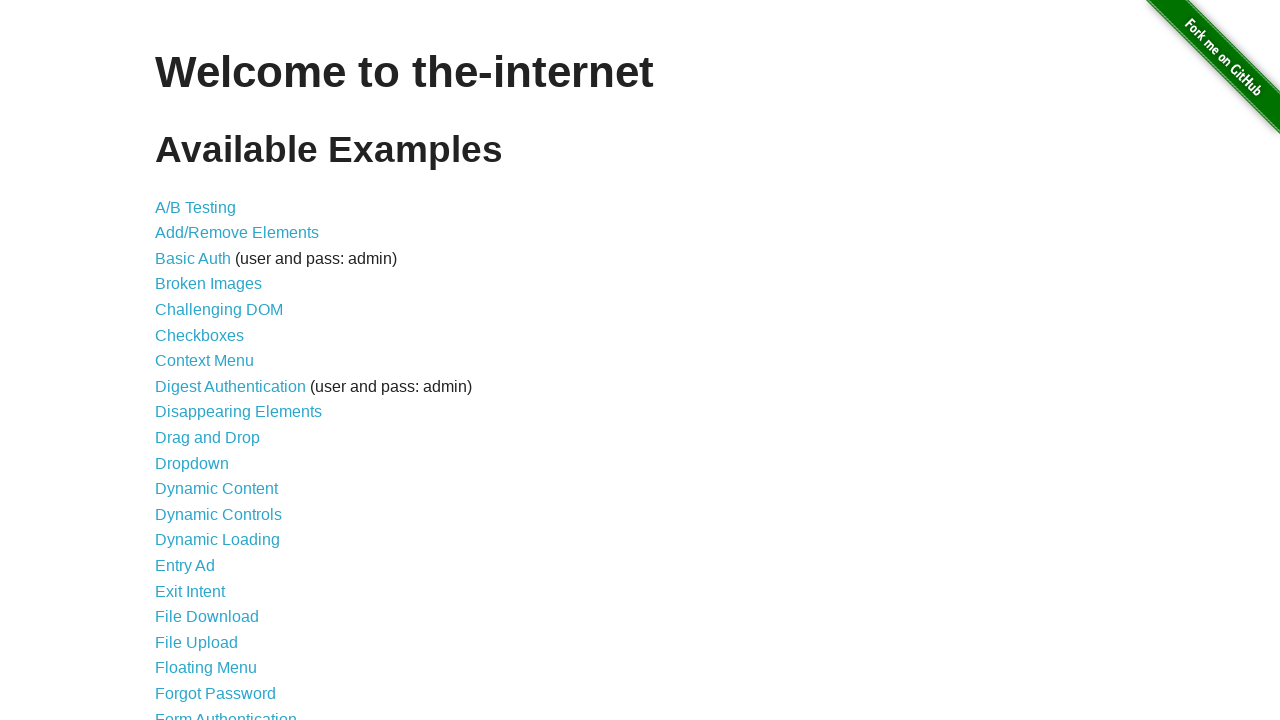

jQuery library loaded successfully
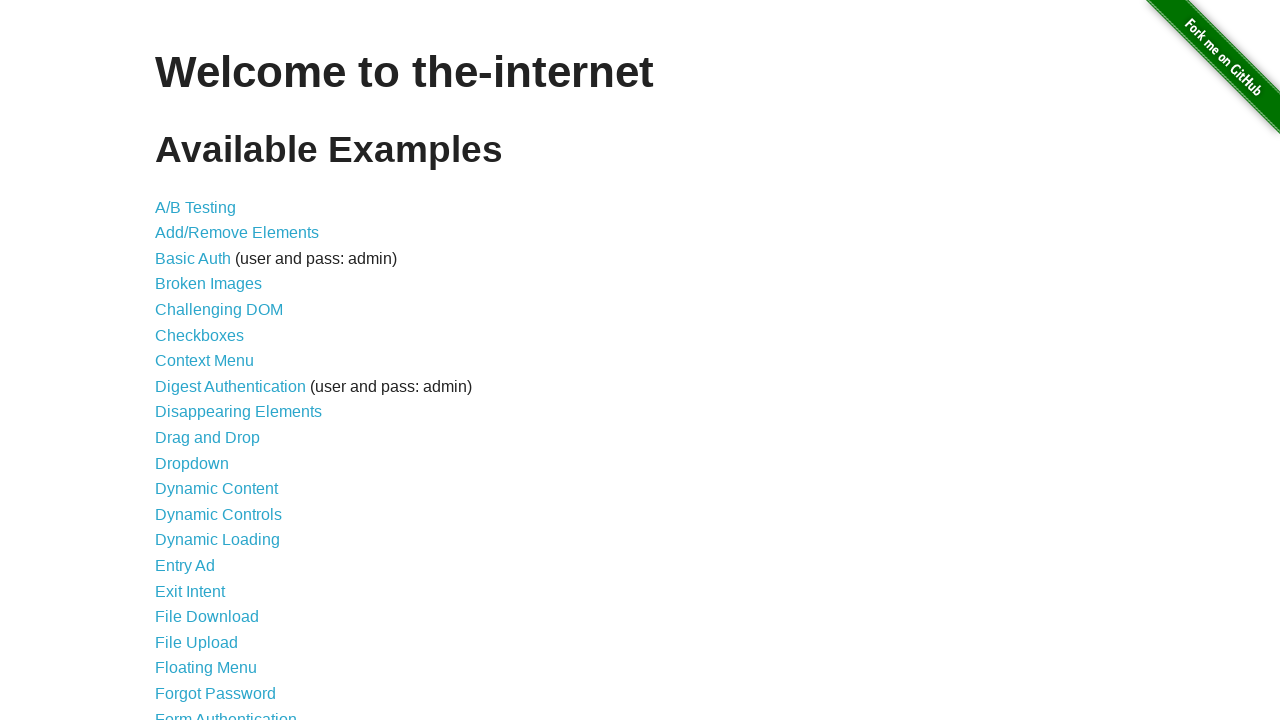

Injected jQuery Growl library script into the page
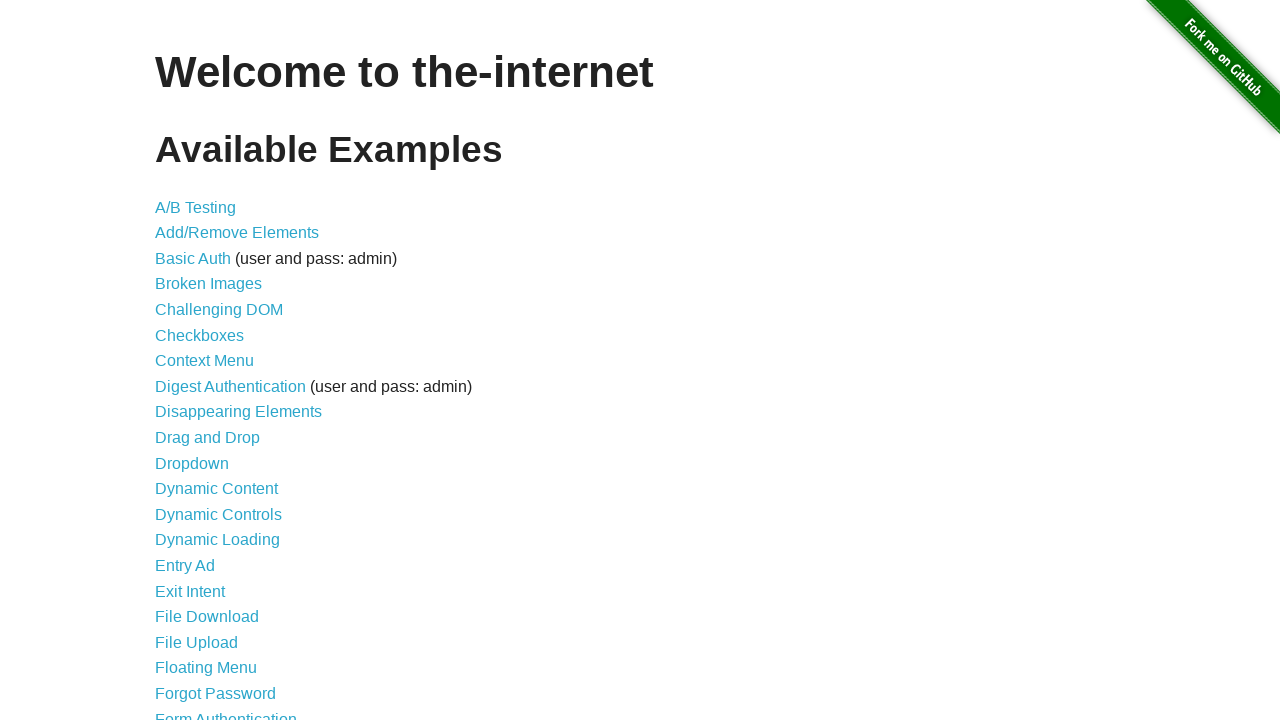

Appended jQuery Growl CSS stylesheet to the page head
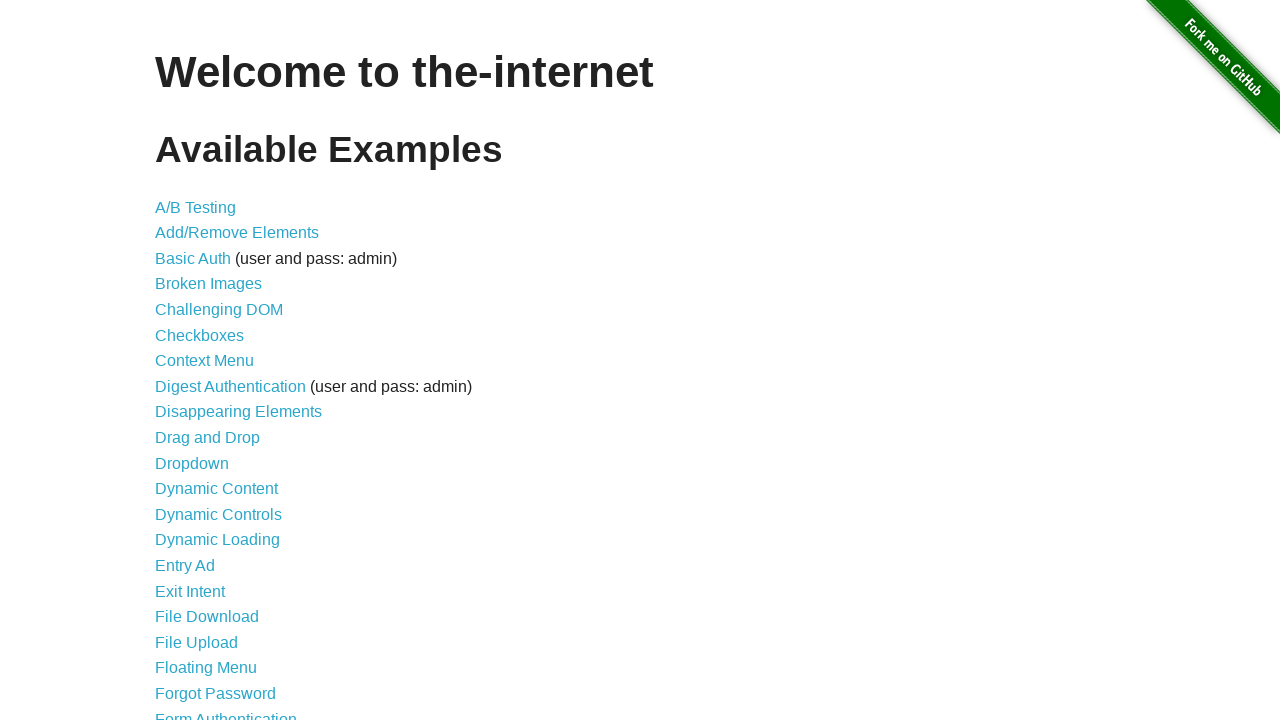

jQuery Growl function became available
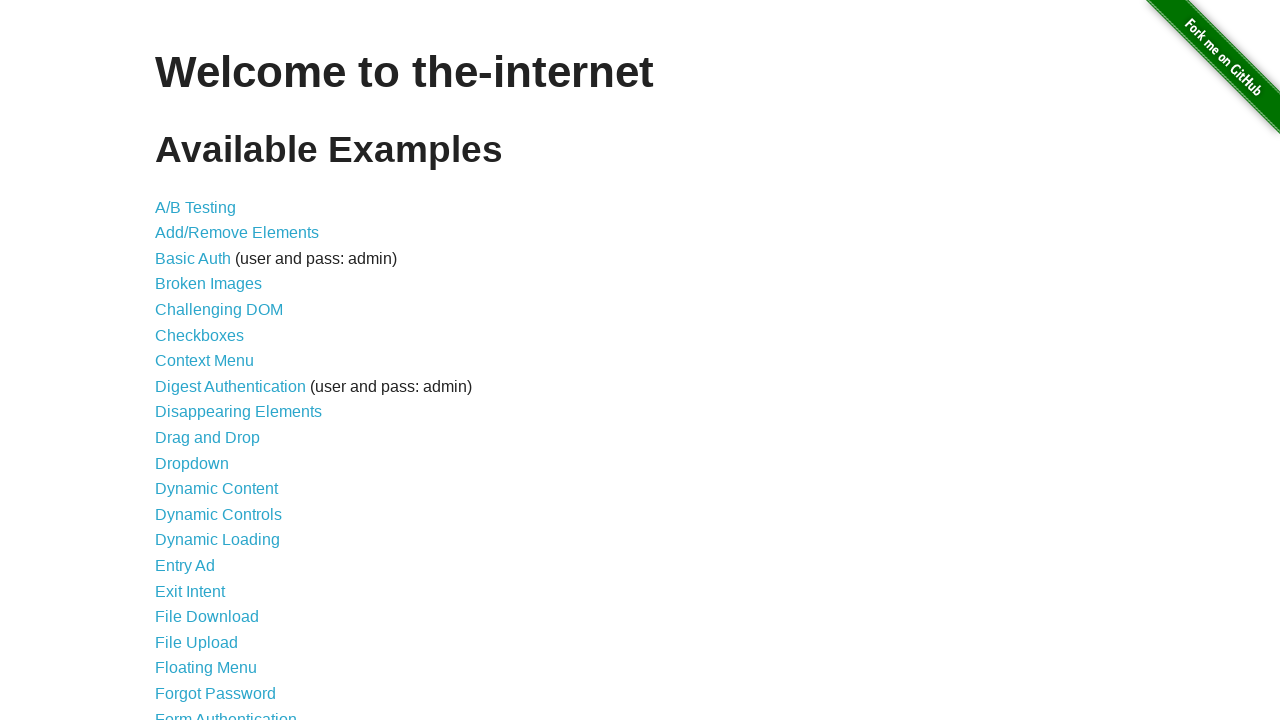

Displayed growl notification with title 'GET' and message '/'
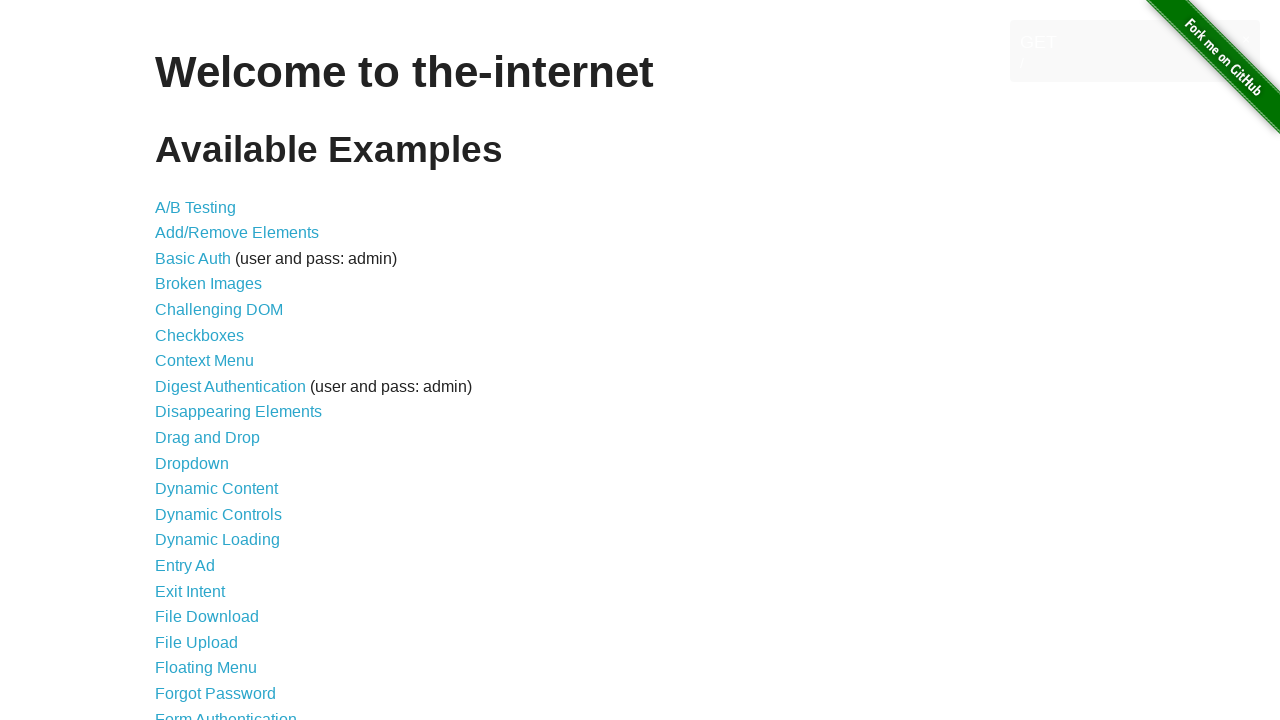

Growl notification message element appeared on the page
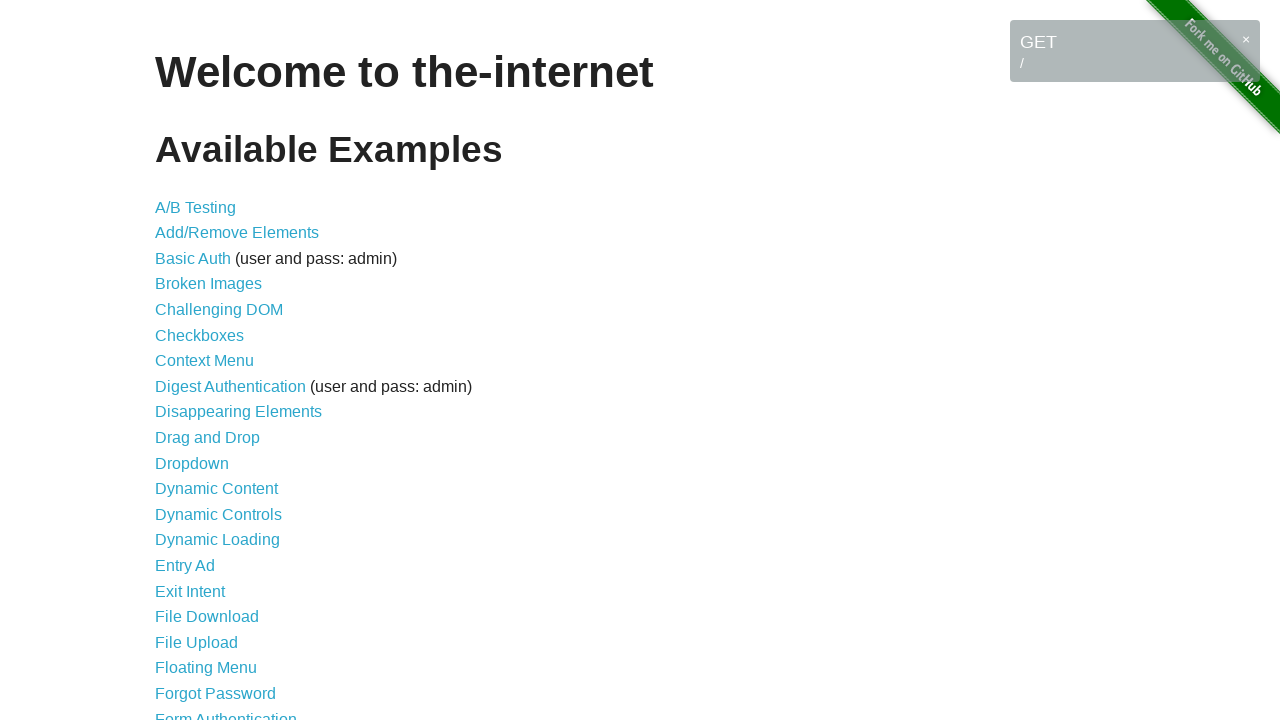

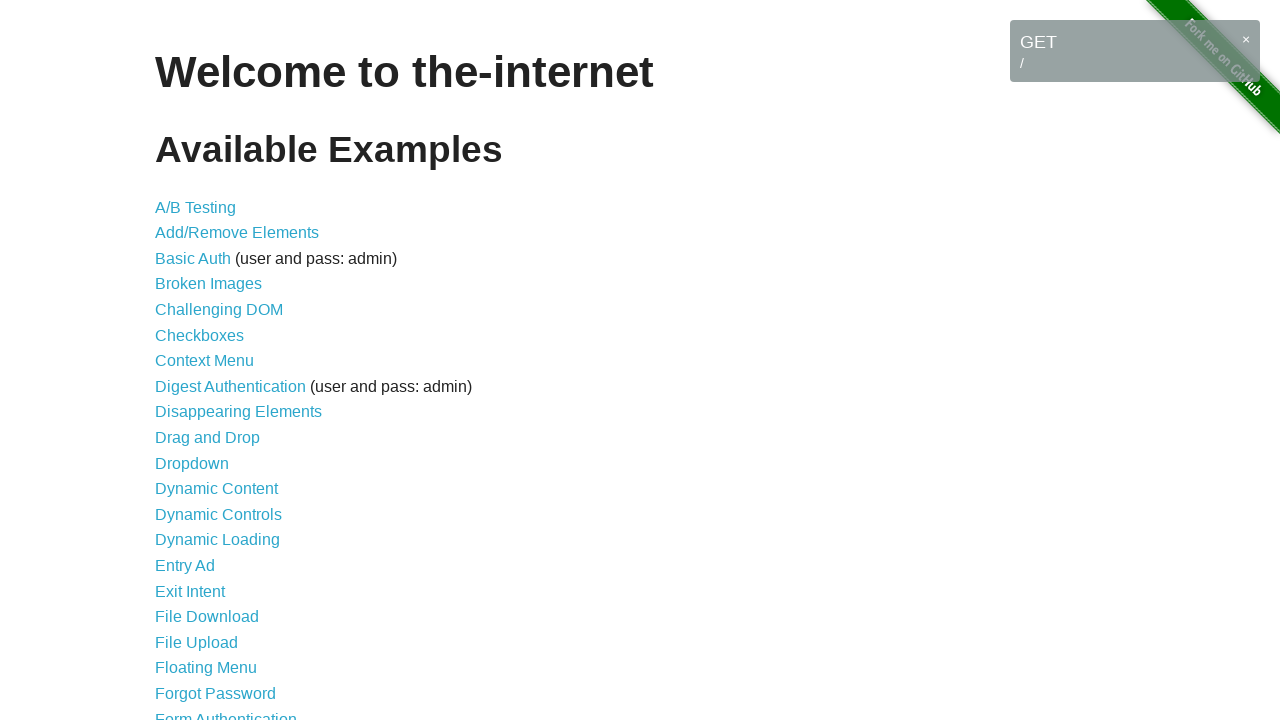